Navigates to the Wait But Why blog archive page to verify the page loads successfully

Starting URL: https://waitbutwhy.com/archive

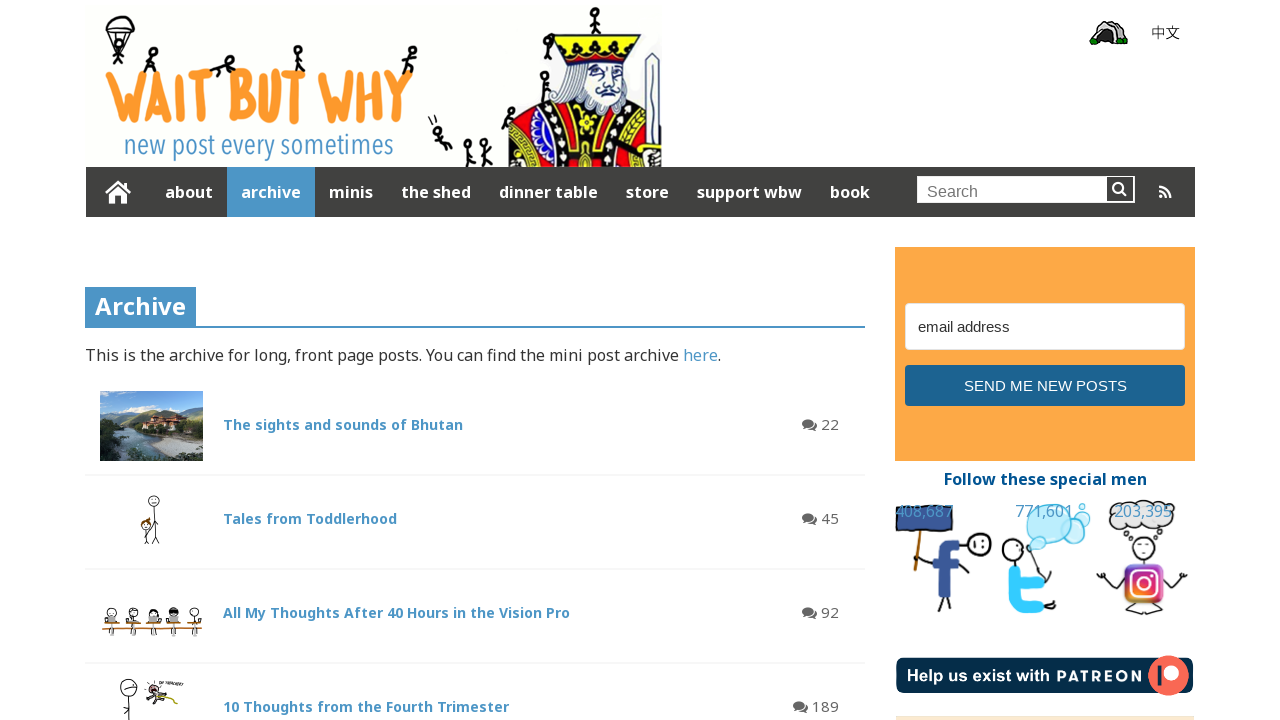

Wait But Why archive page DOM content loaded successfully
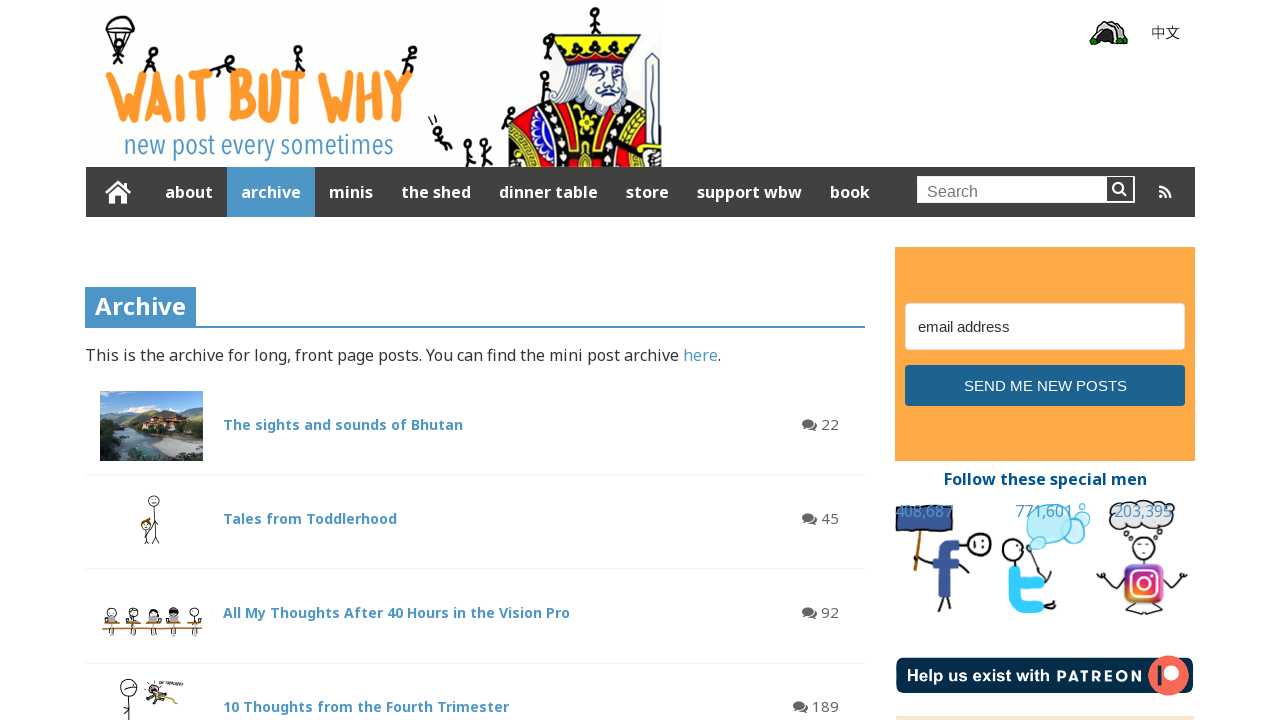

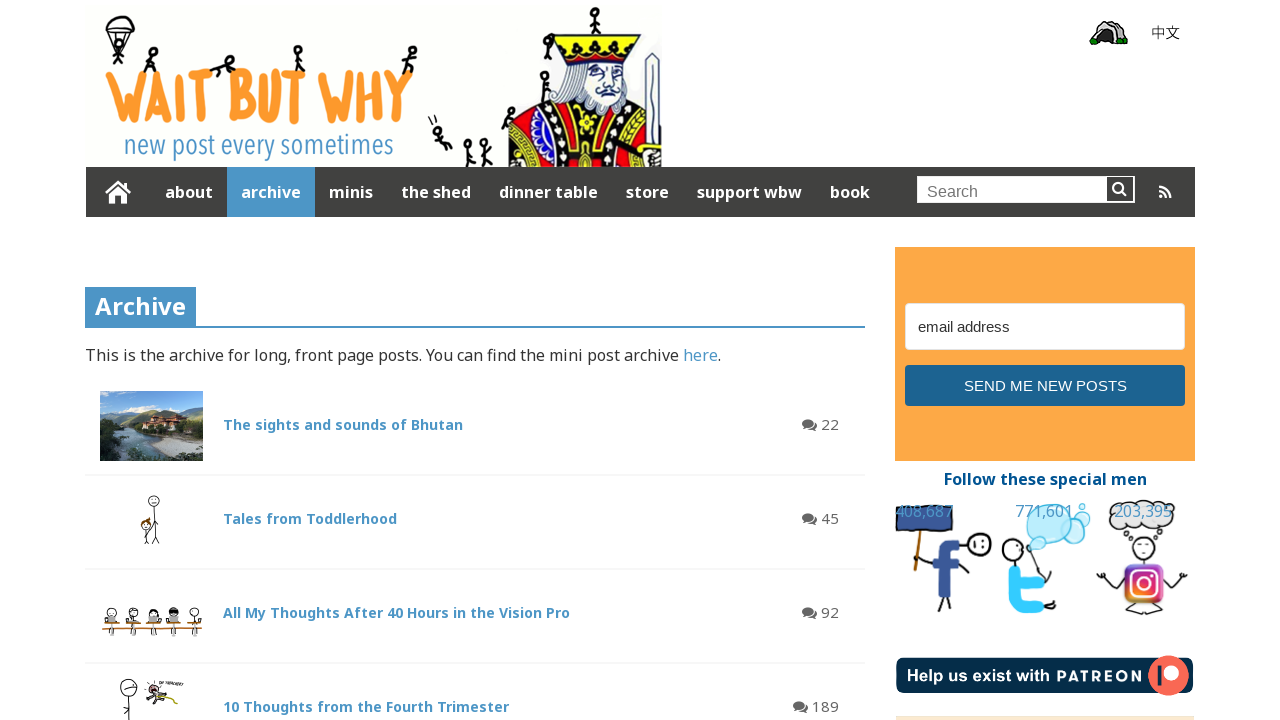